Tests opening a new browser window by navigating to a website, opening a new window, navigating to a different page in that window, and verifying that 2 windows are open.

Starting URL: https://the-internet.herokuapp.com

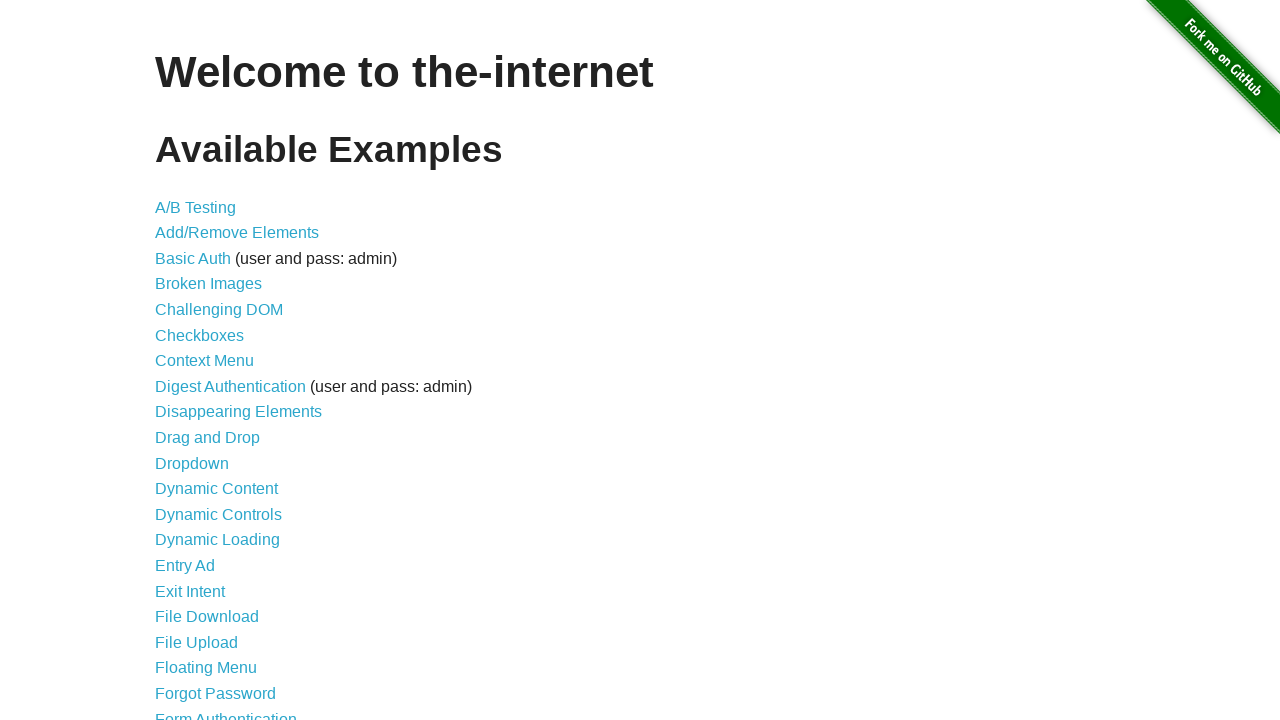

Opened a new browser window/page
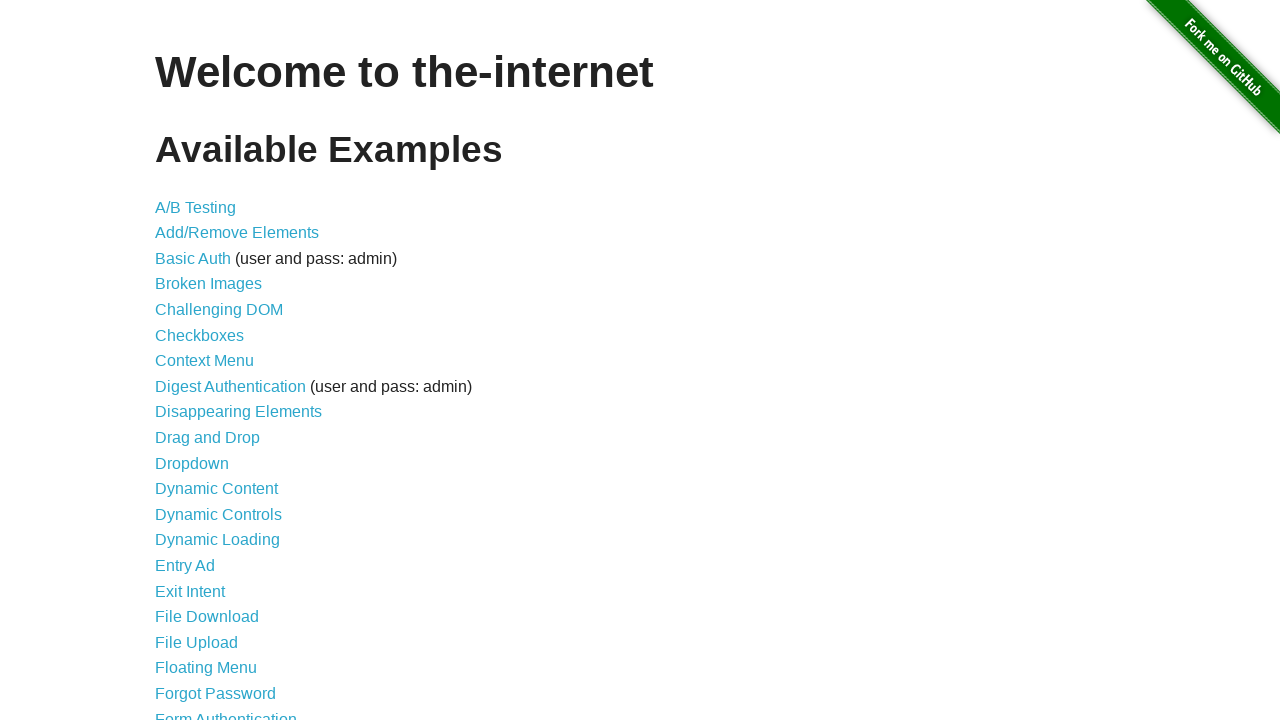

Navigated new window to typos page
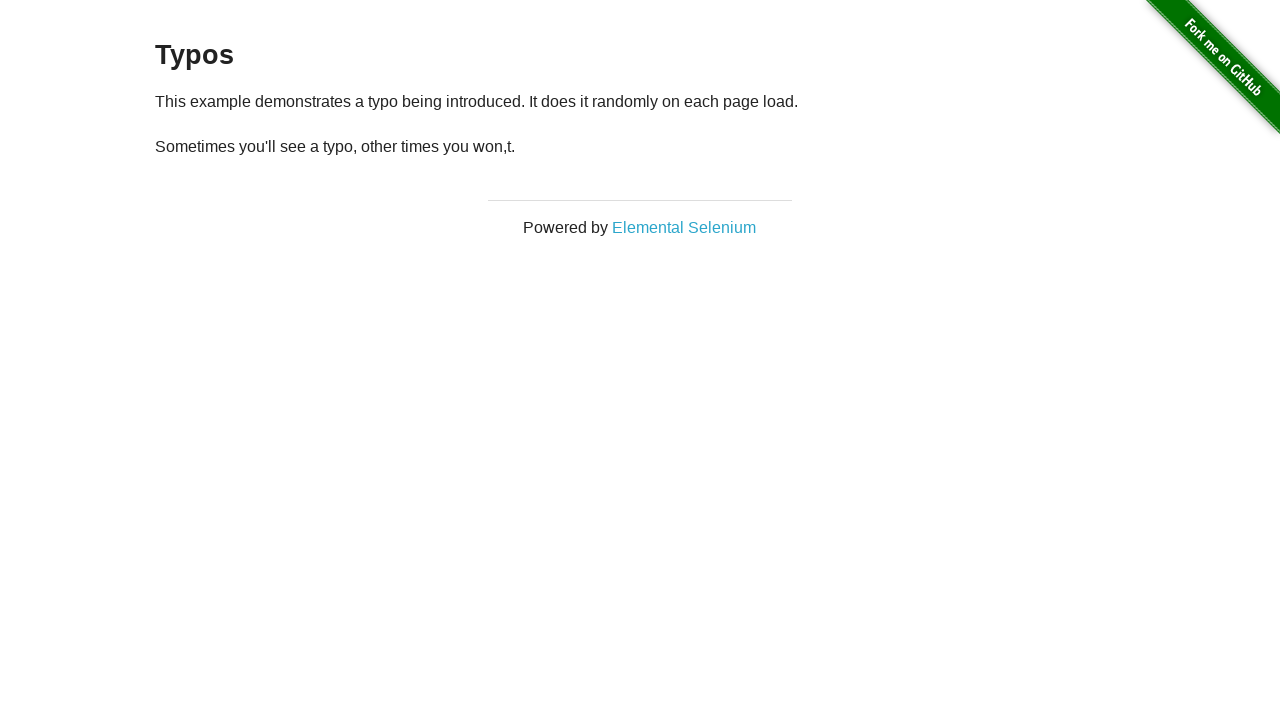

Counted open pages: 2
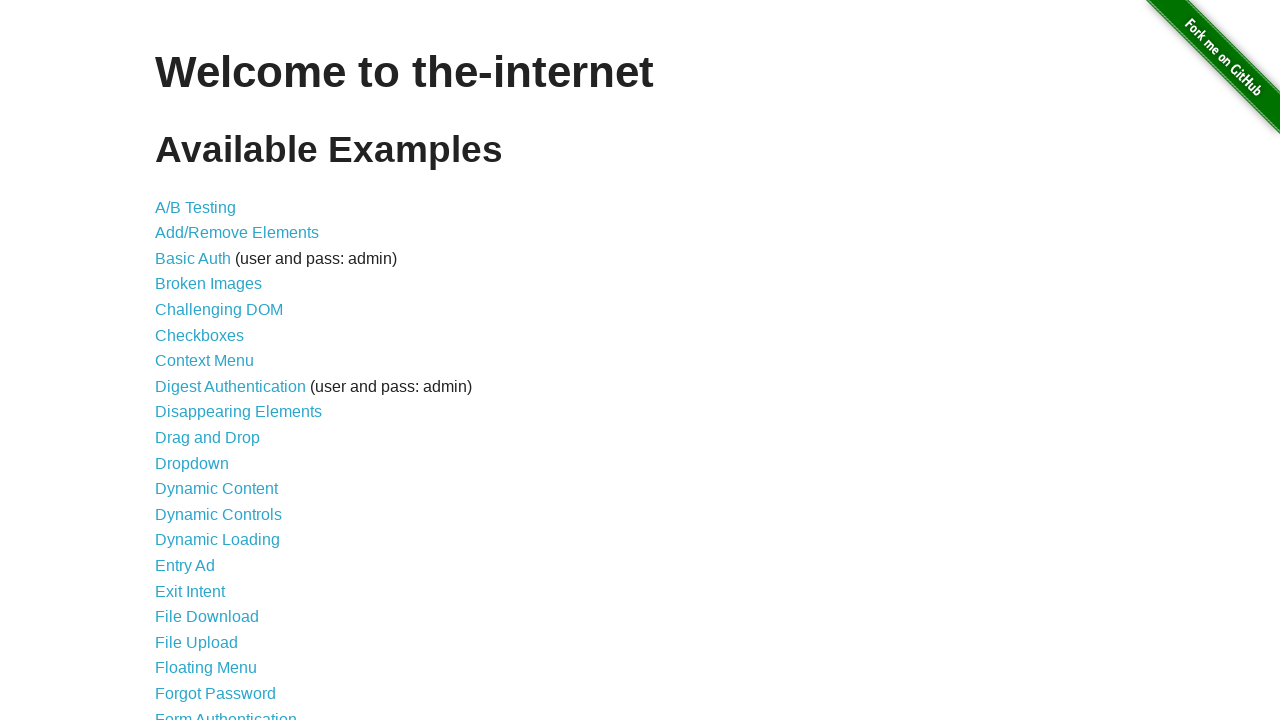

Verified that 2 windows are open
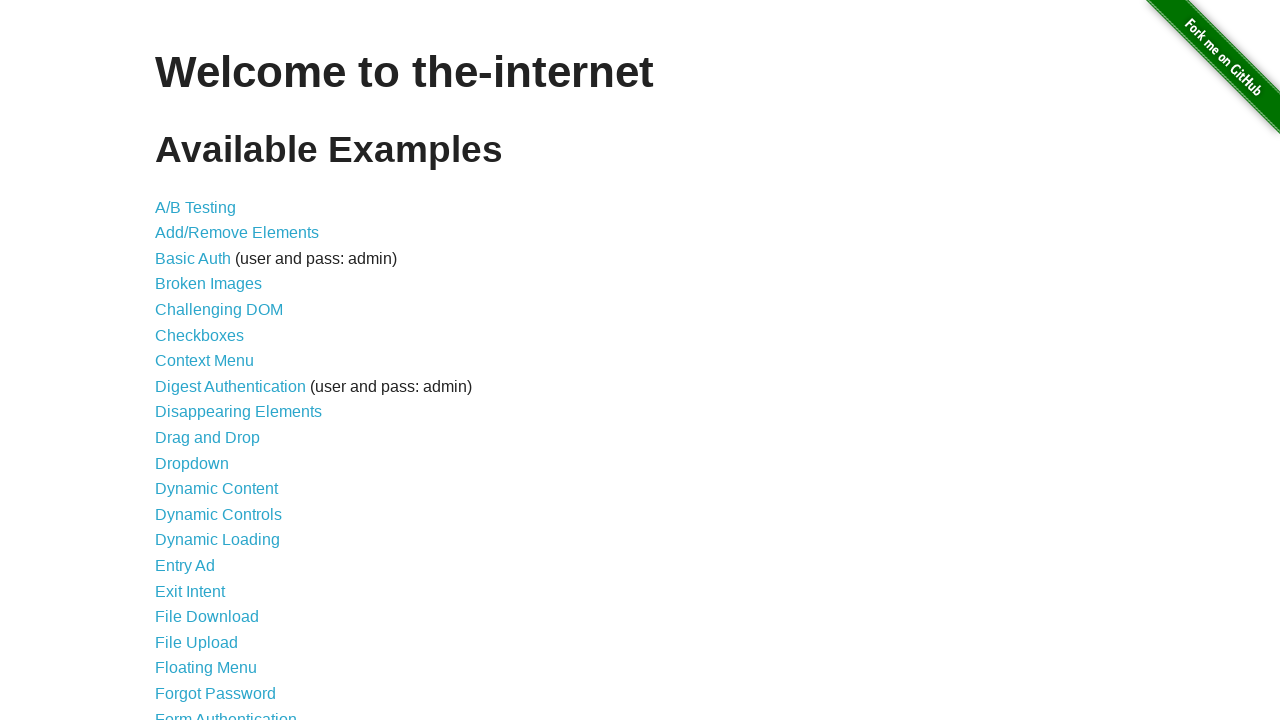

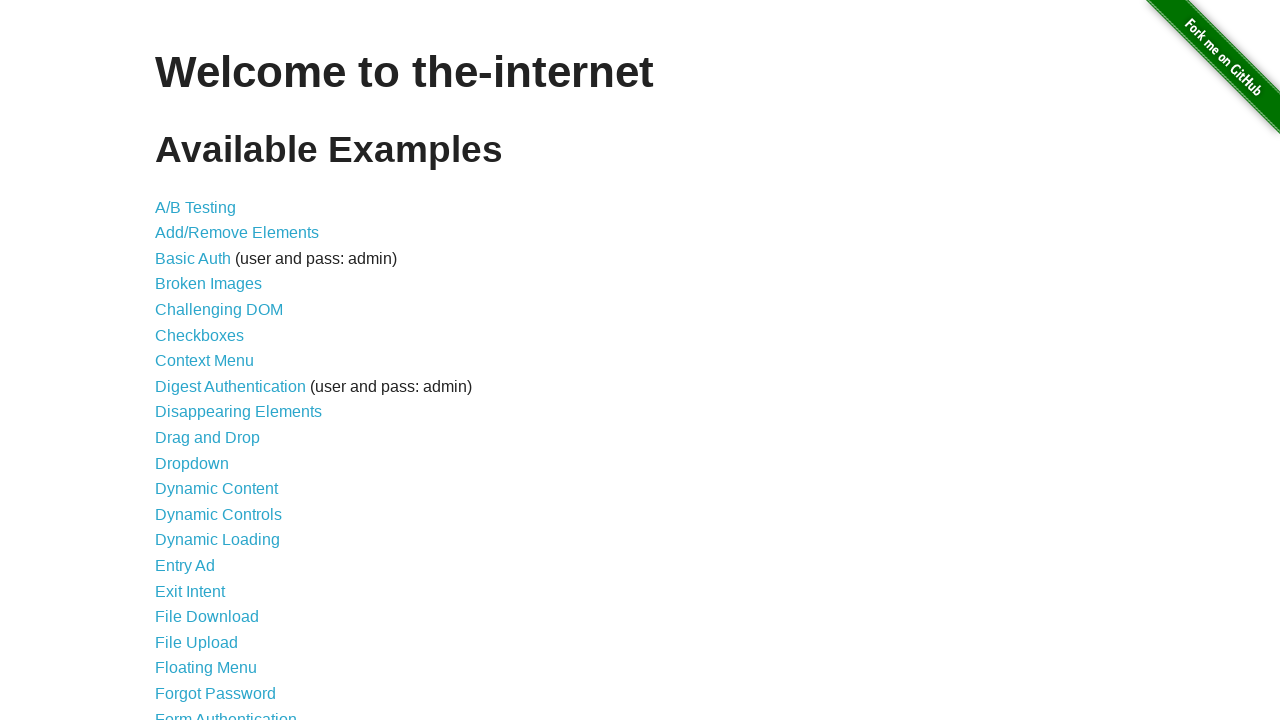